Tests jQuery tooltip functionality by hovering over an input field and verifying the tooltip content appears correctly.

Starting URL: https://automationfc.github.io/jquery-tooltip/

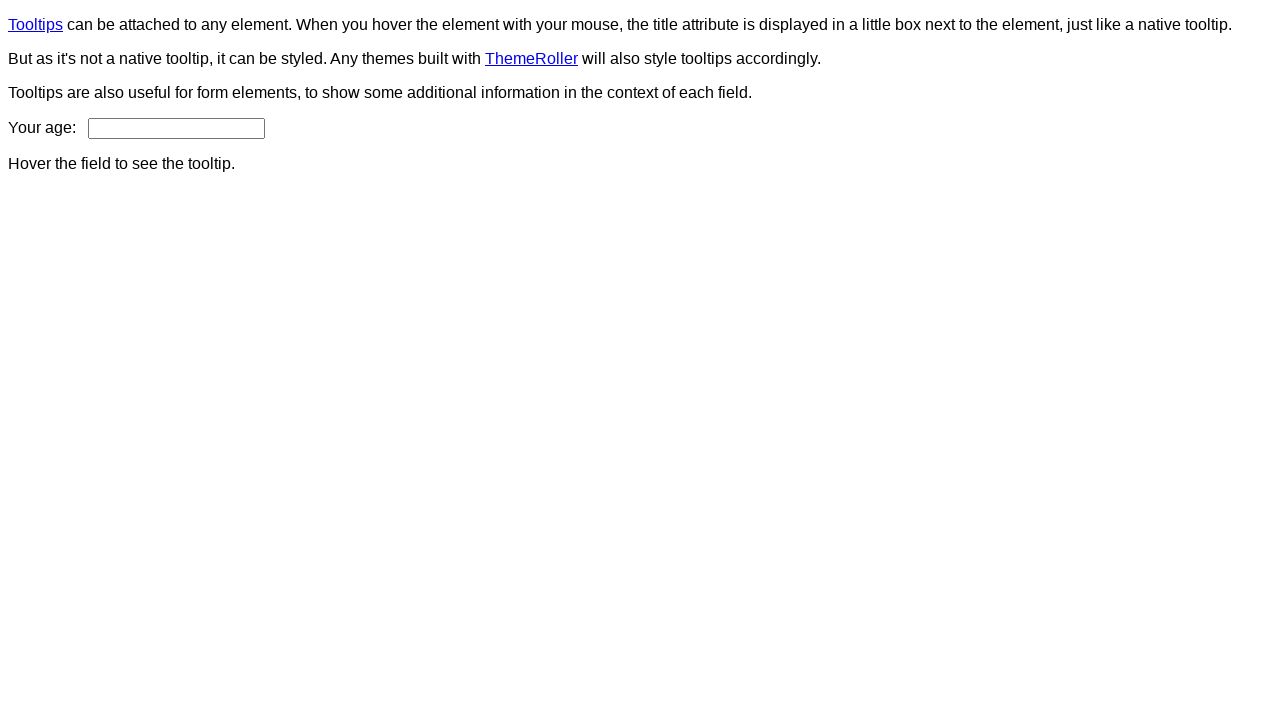

Hovered over age input field to trigger tooltip at (176, 128) on input#age
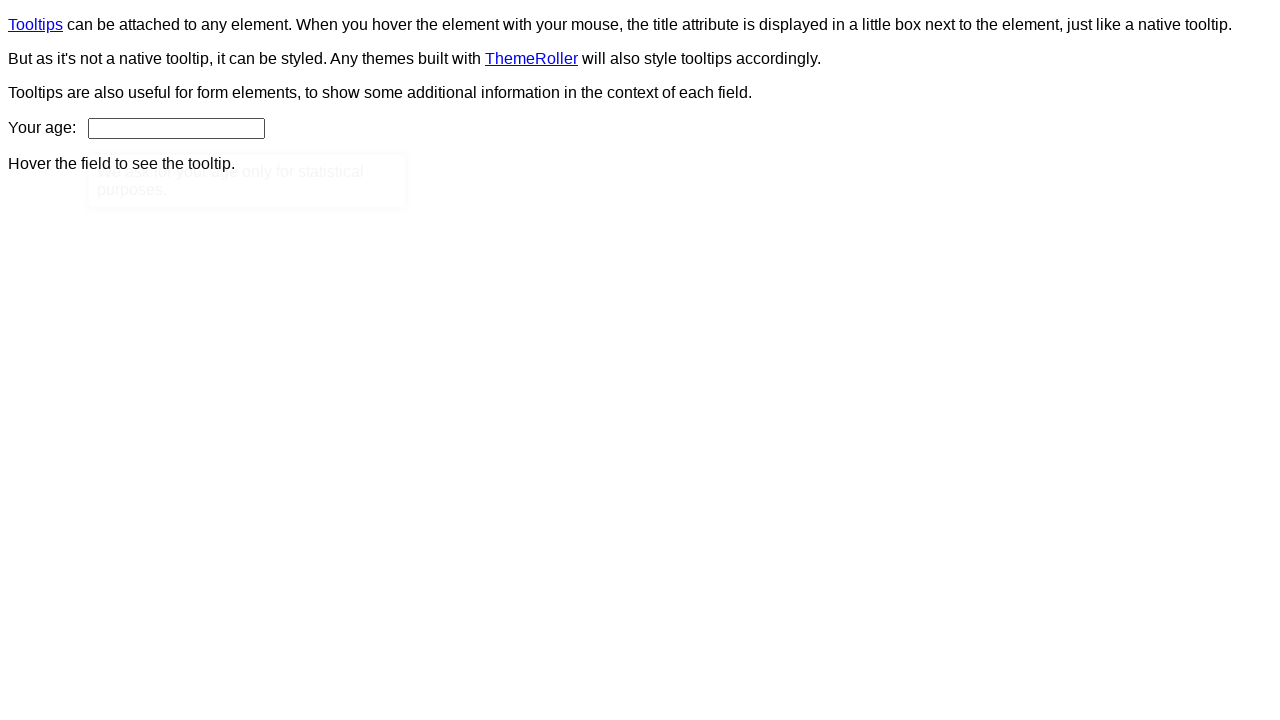

Tooltip content element appeared
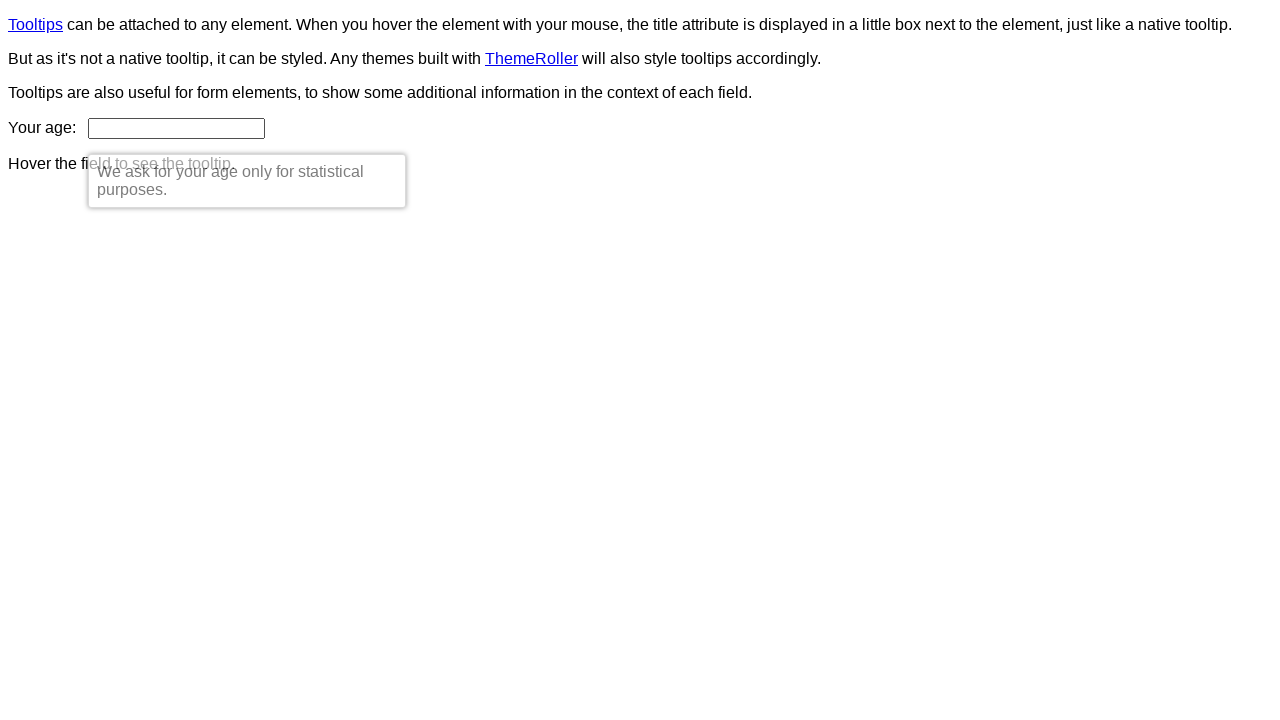

Retrieved tooltip text content
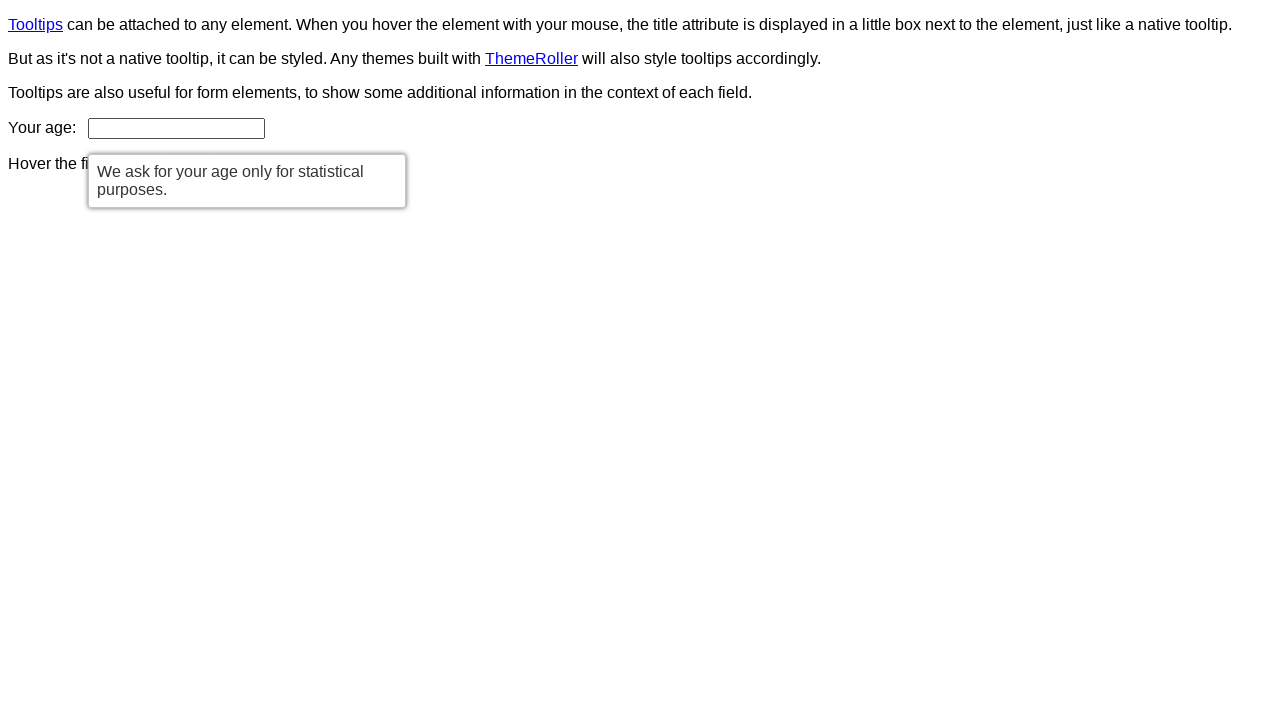

Verified tooltip text matches expected content: 'We ask for your age only for statistical purposes.'
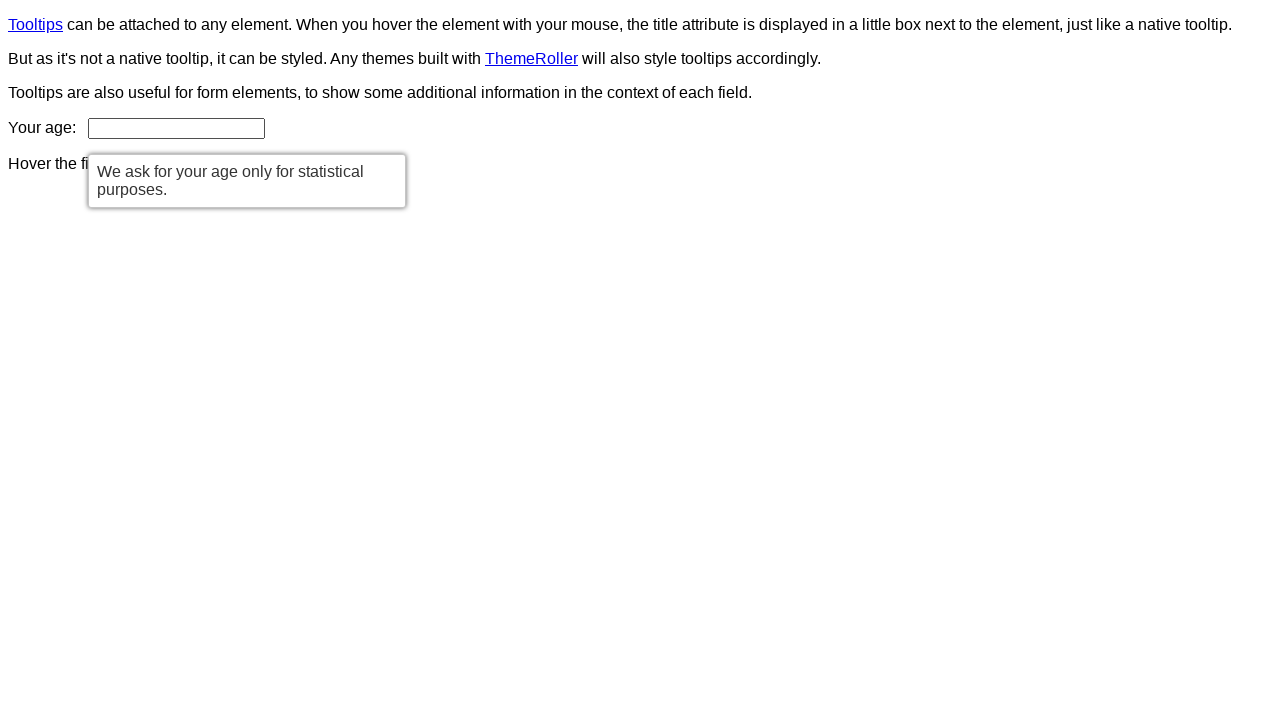

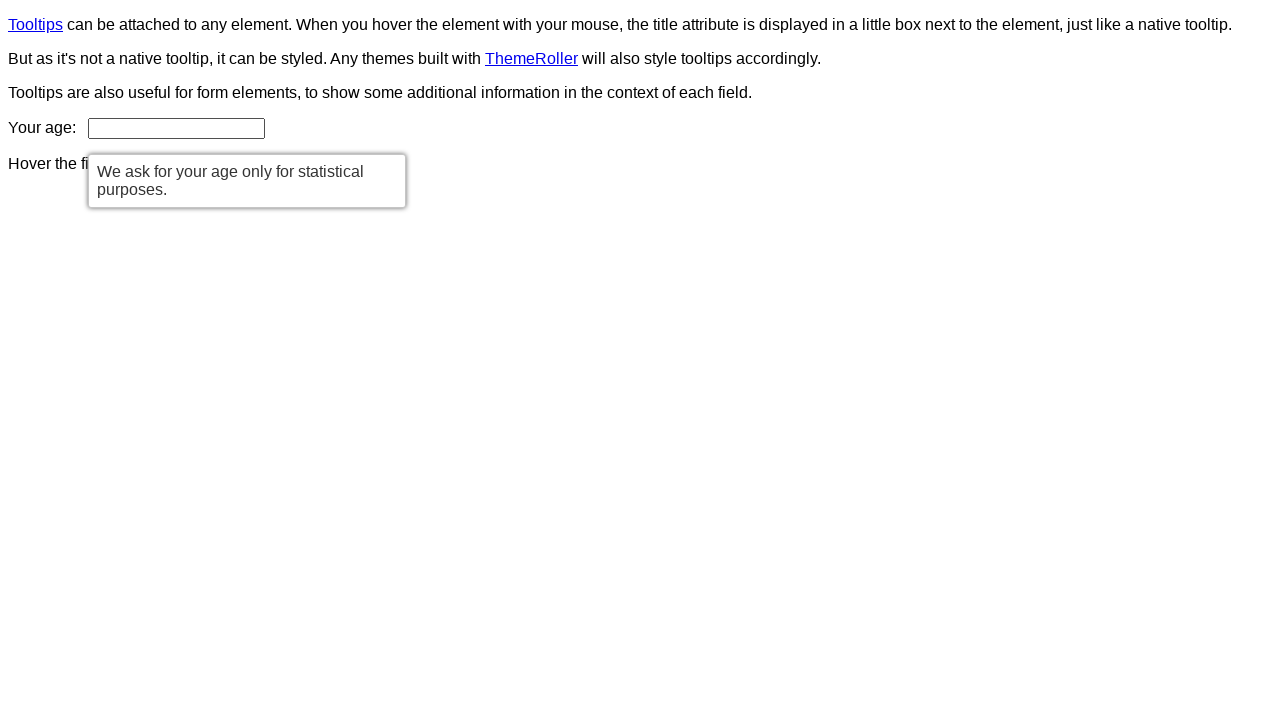